Tests hover action by scrolling down and hovering over an element

Starting URL: https://www.selenium.dev/selenium/docs/api/java/org/openqa/selenium/interactions/Actions.html

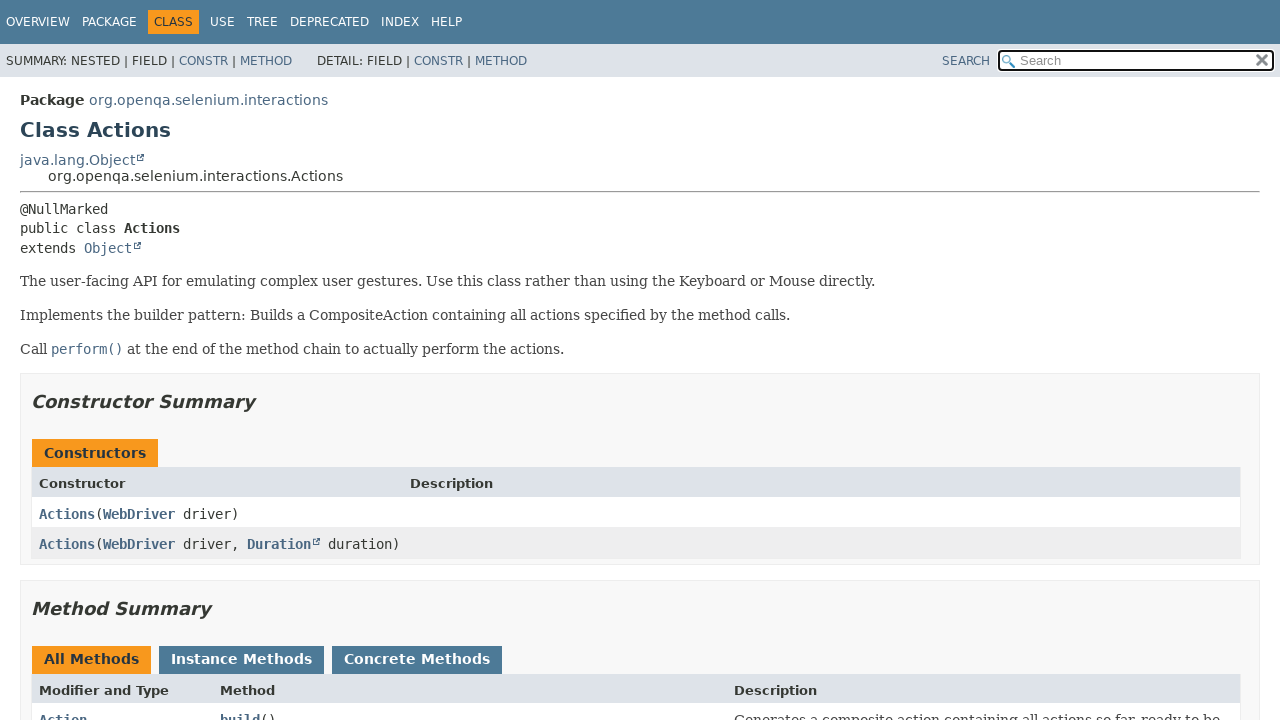

Pressed PageDown to scroll down
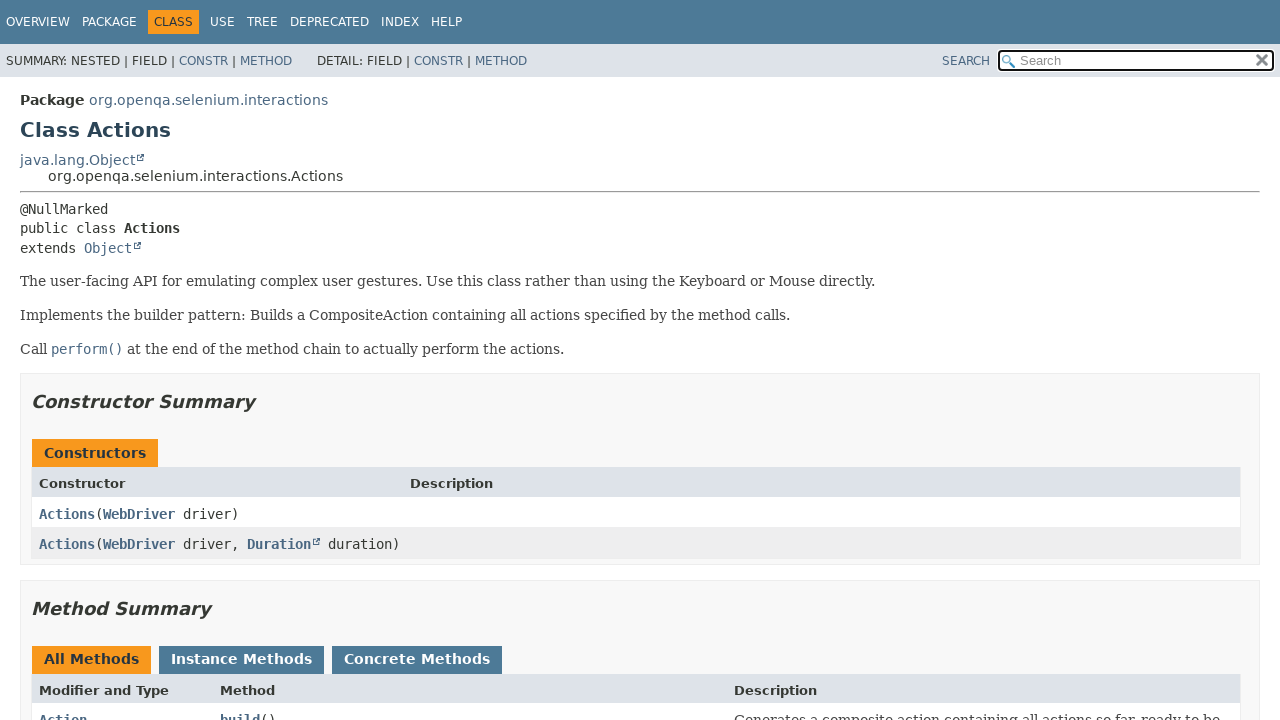

Pressed PageDown again to scroll down further
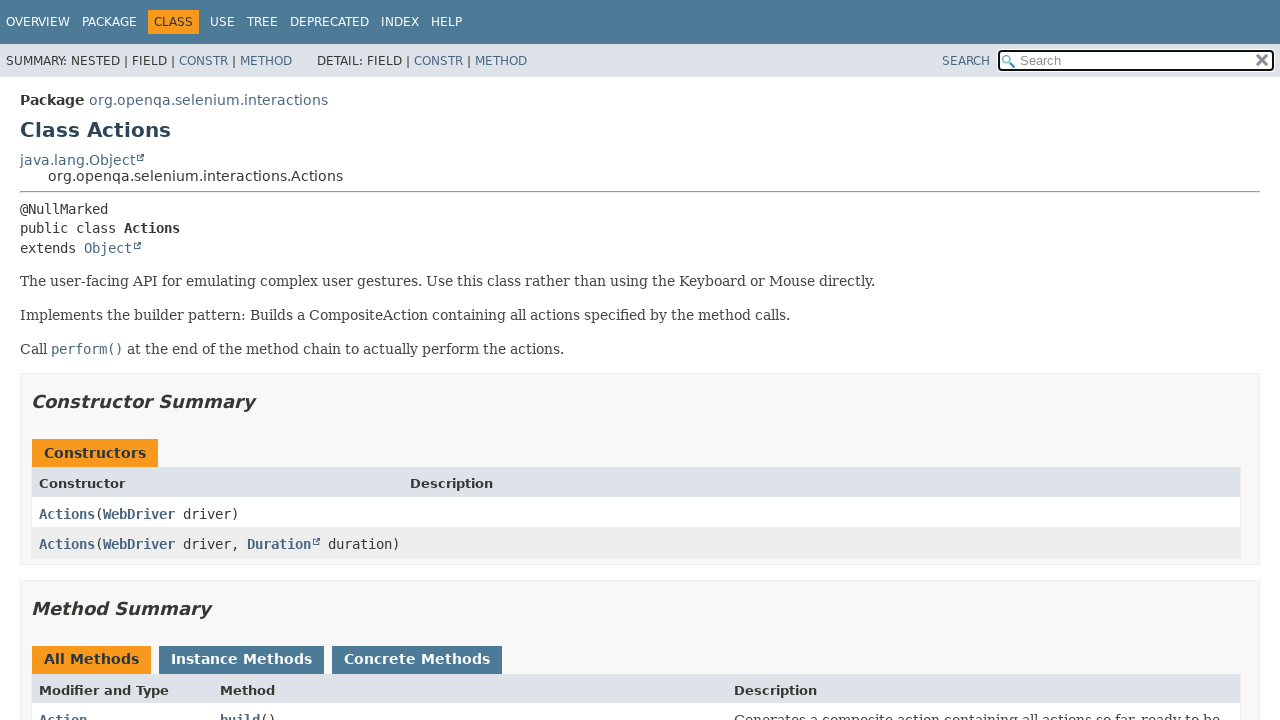

Hovered over the moveToElement link at (272, 399) on xpath=//a[text()='moveToElement']
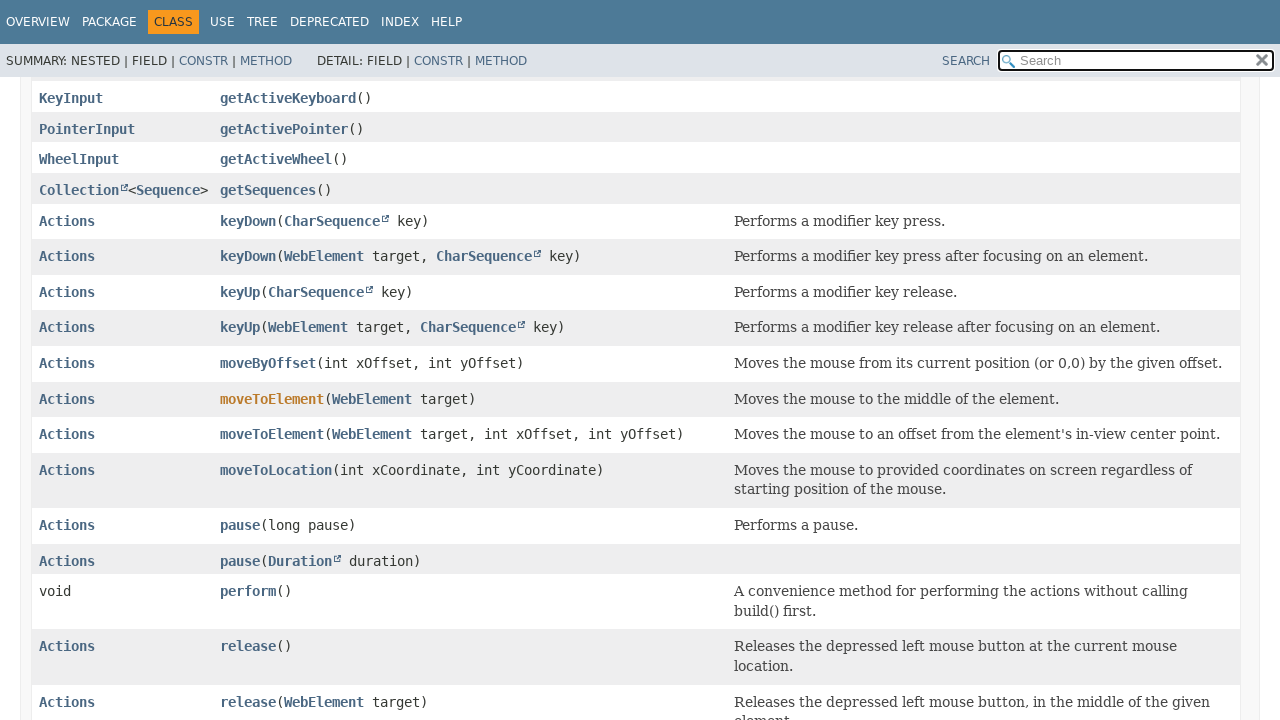

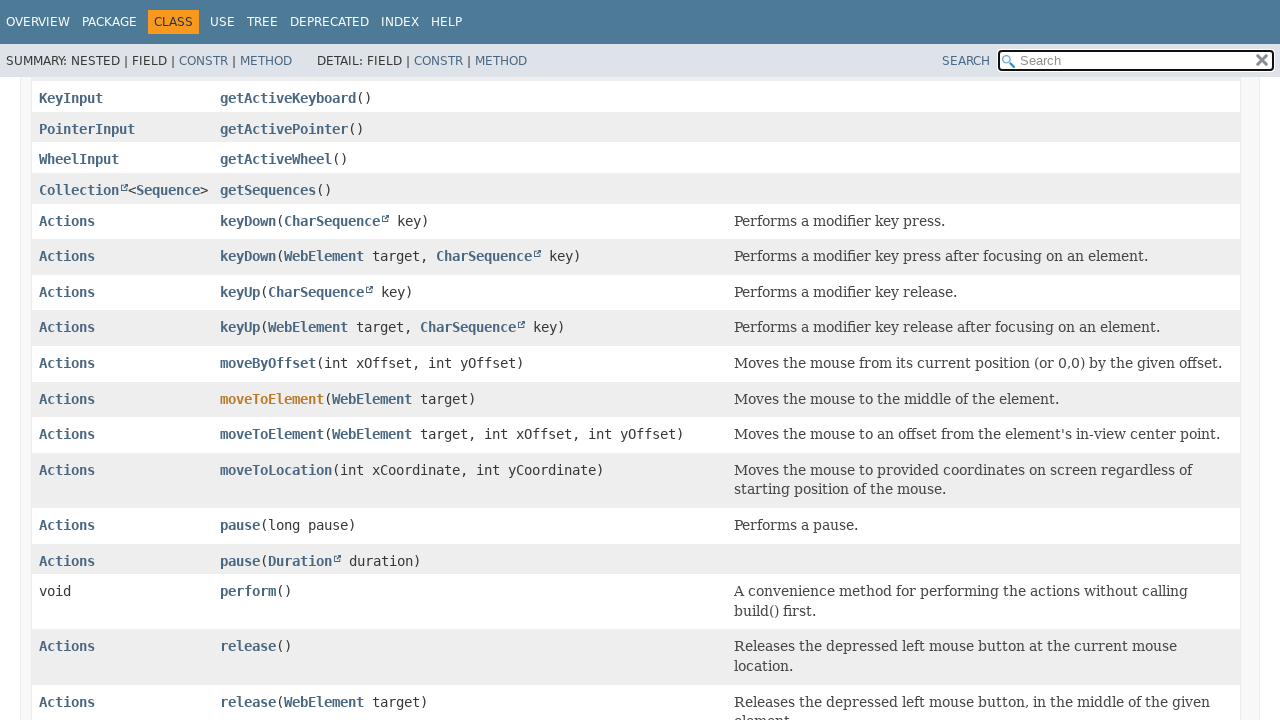